Tests navigation through a book catalog by clicking on multiple book links to view their detail pages and navigating back to the main listing.

Starting URL: https://books.toscrape.com/

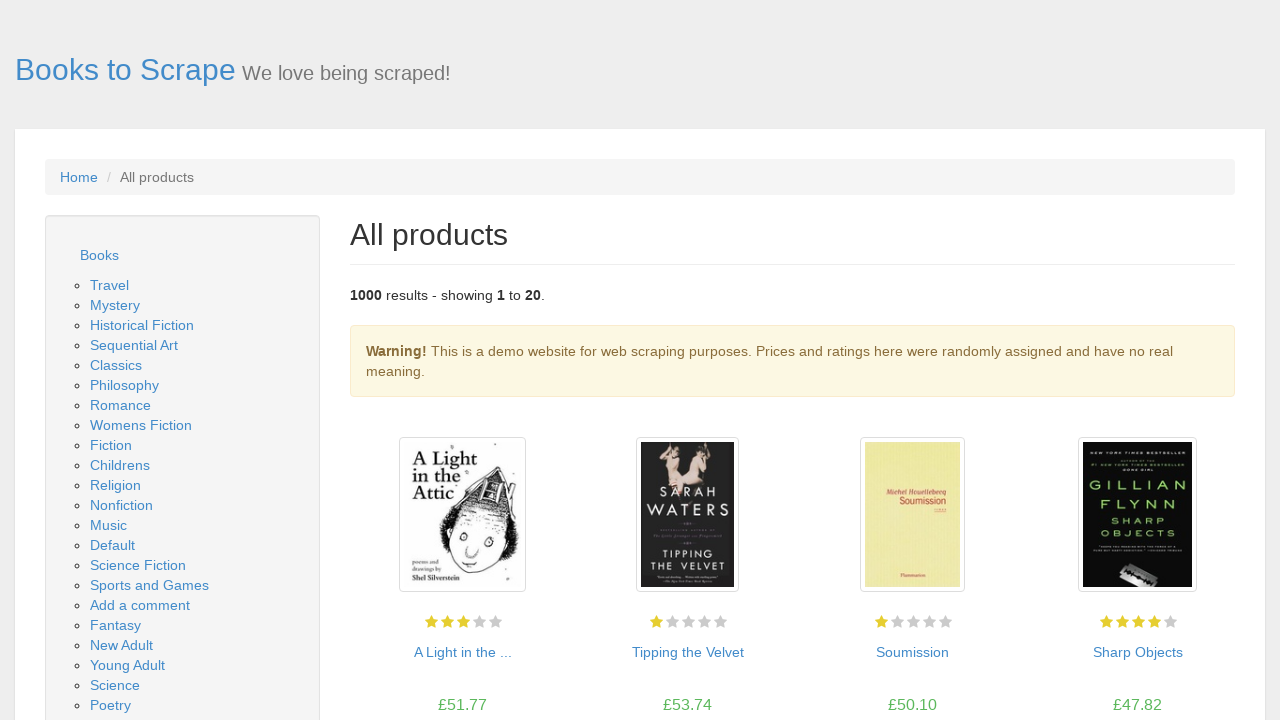

Waited for book links to load on catalog page
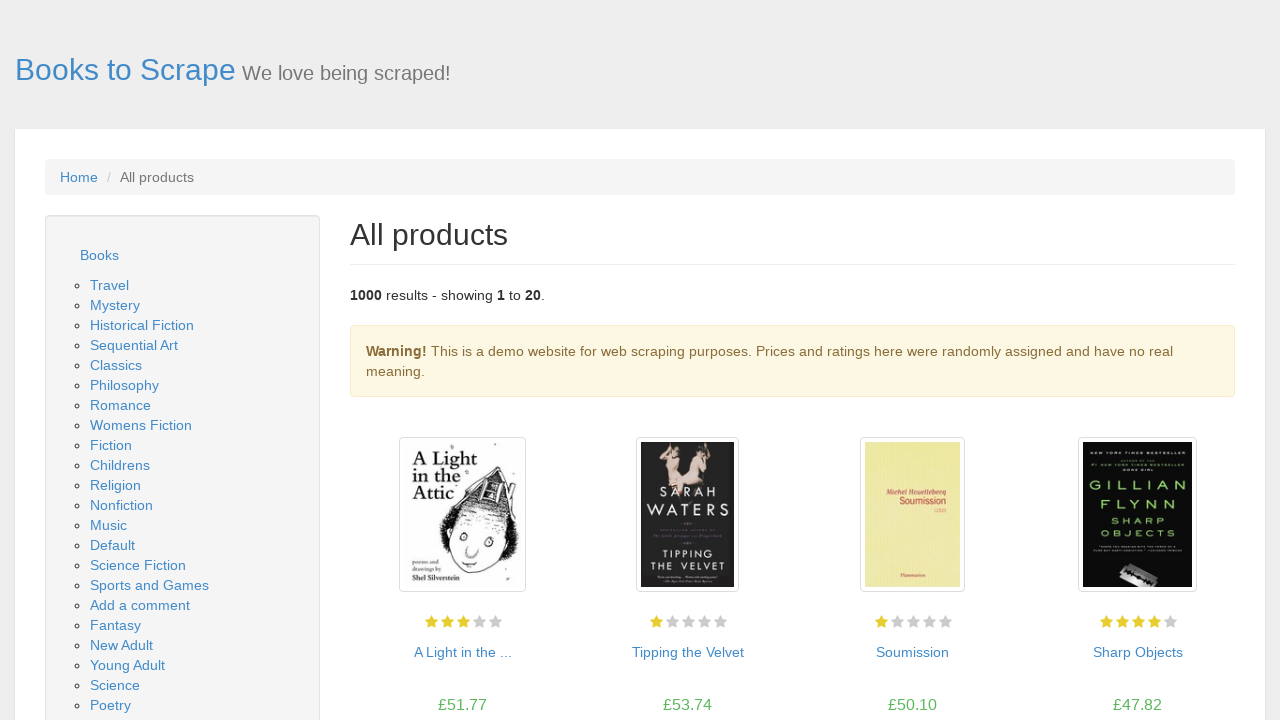

Located all book links on the catalog page
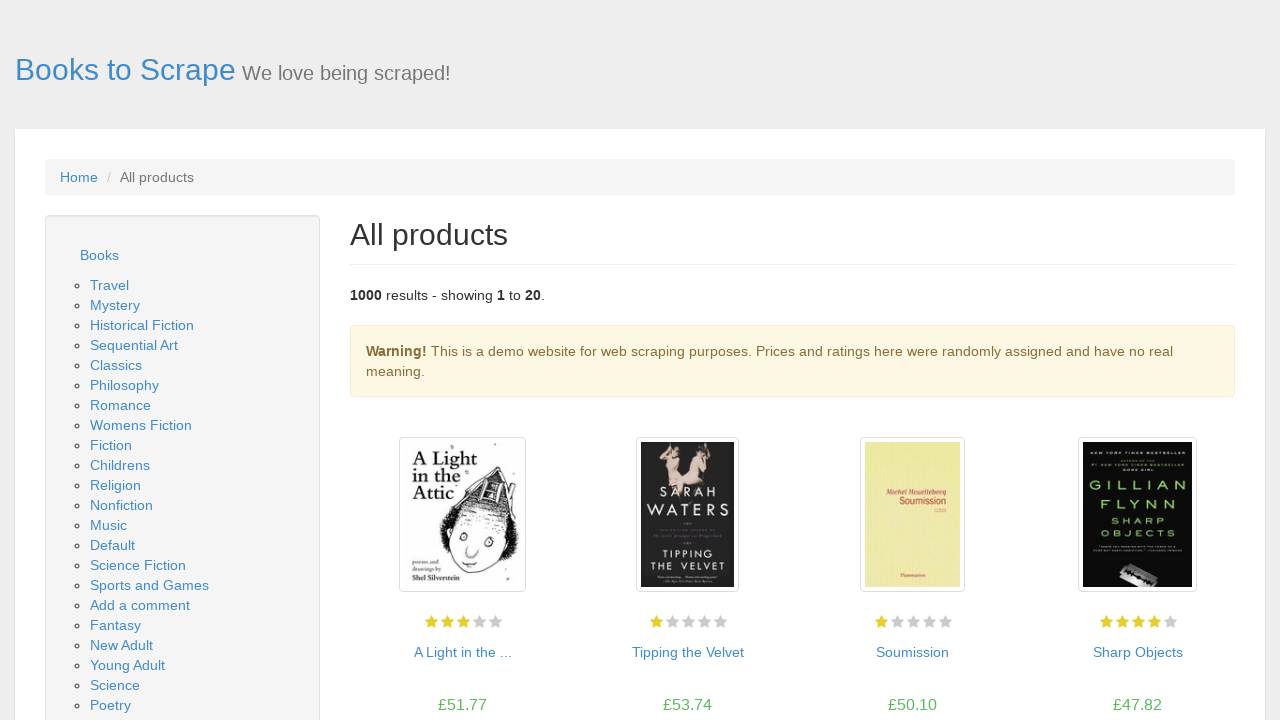

Clicked on the first book link at (462, 652) on article.product_pod h3 a >> nth=0
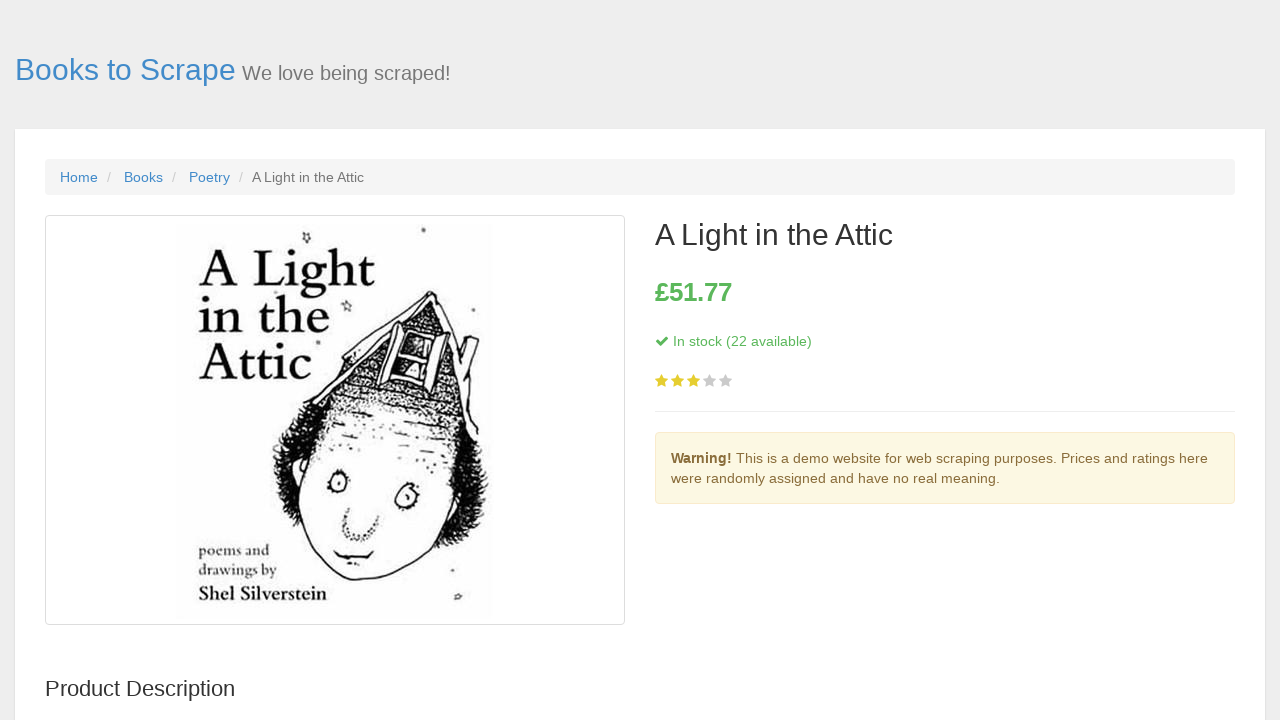

First book detail page loaded and stock info displayed
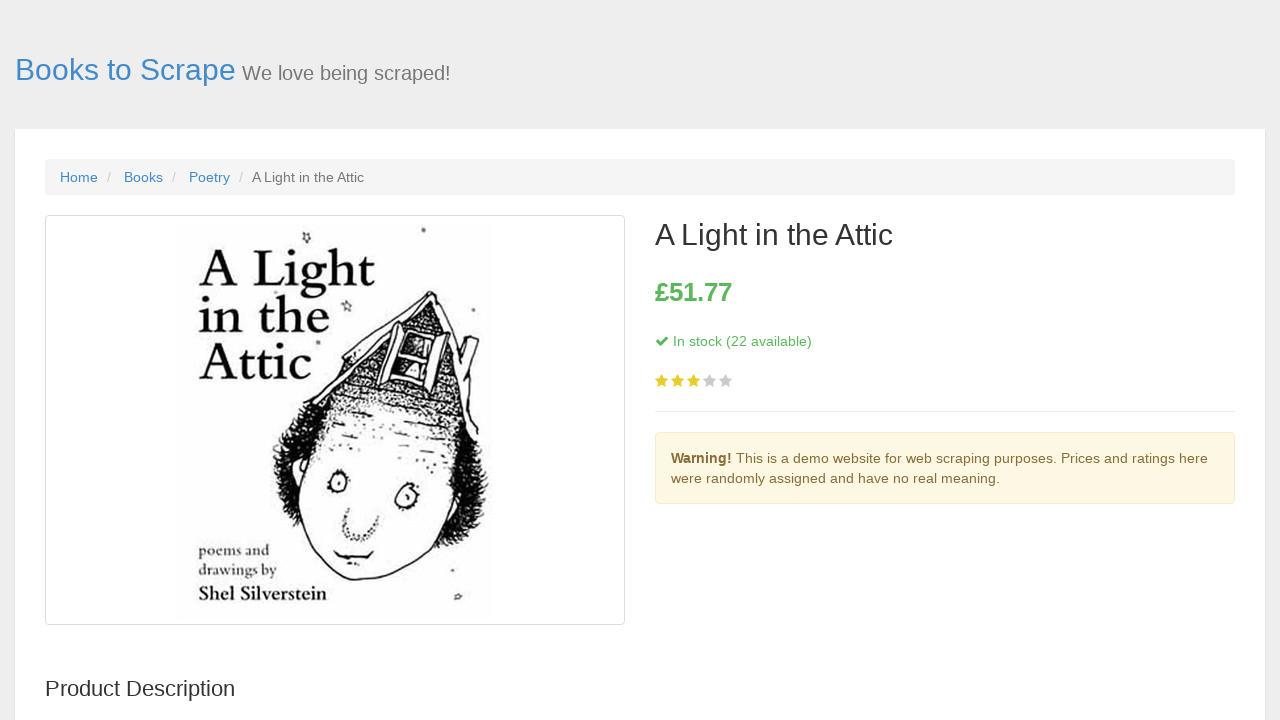

Navigated back to book catalog listing
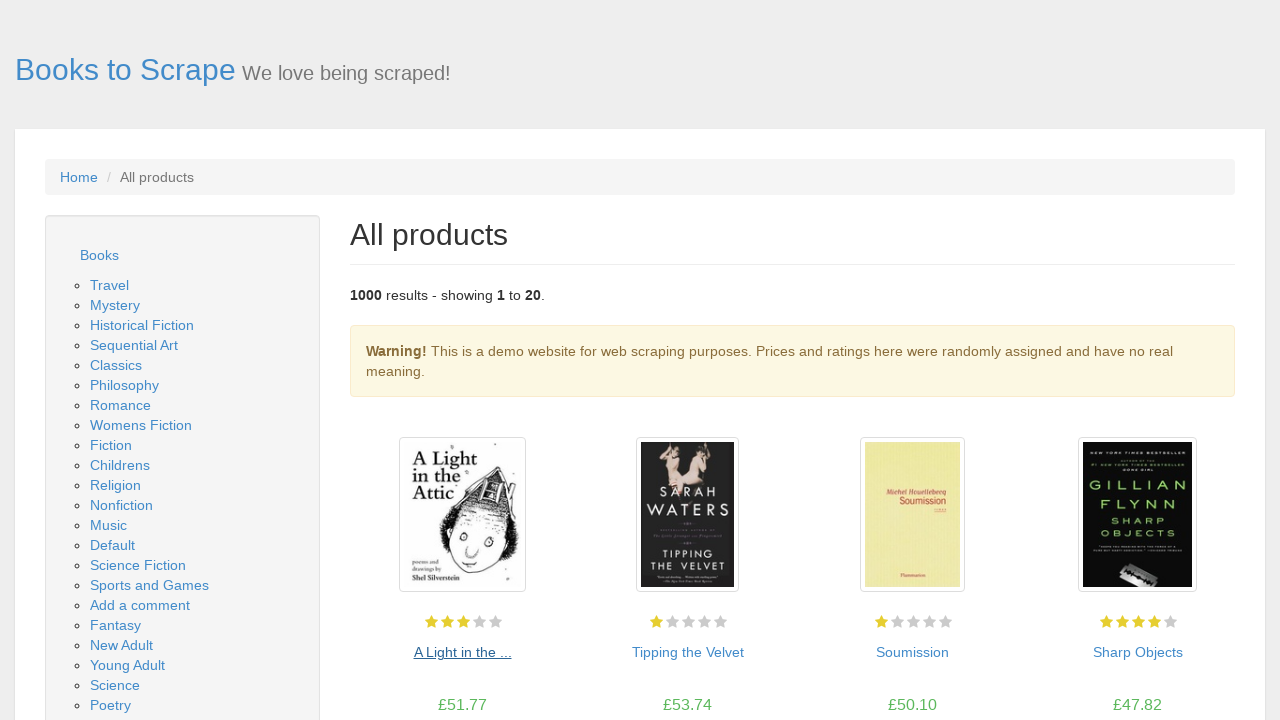

Catalog page reloaded with book links visible
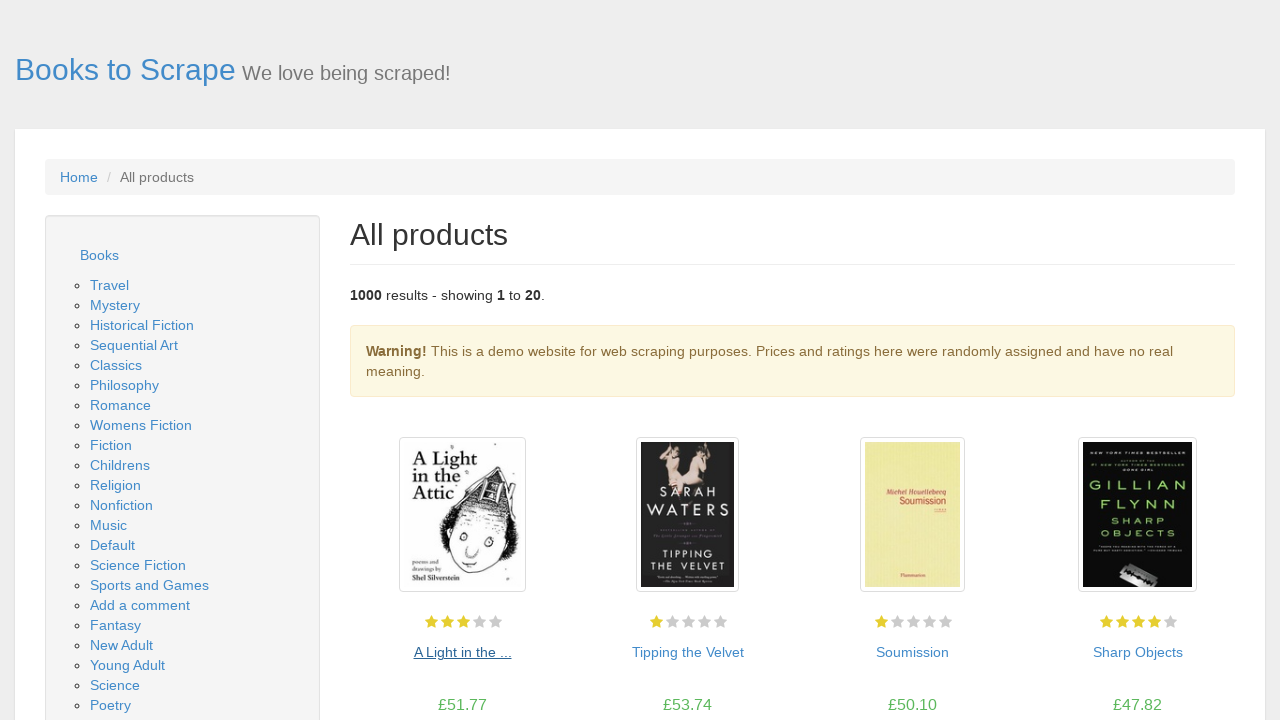

Clicked on the second book link at (688, 652) on article.product_pod h3 a >> nth=1
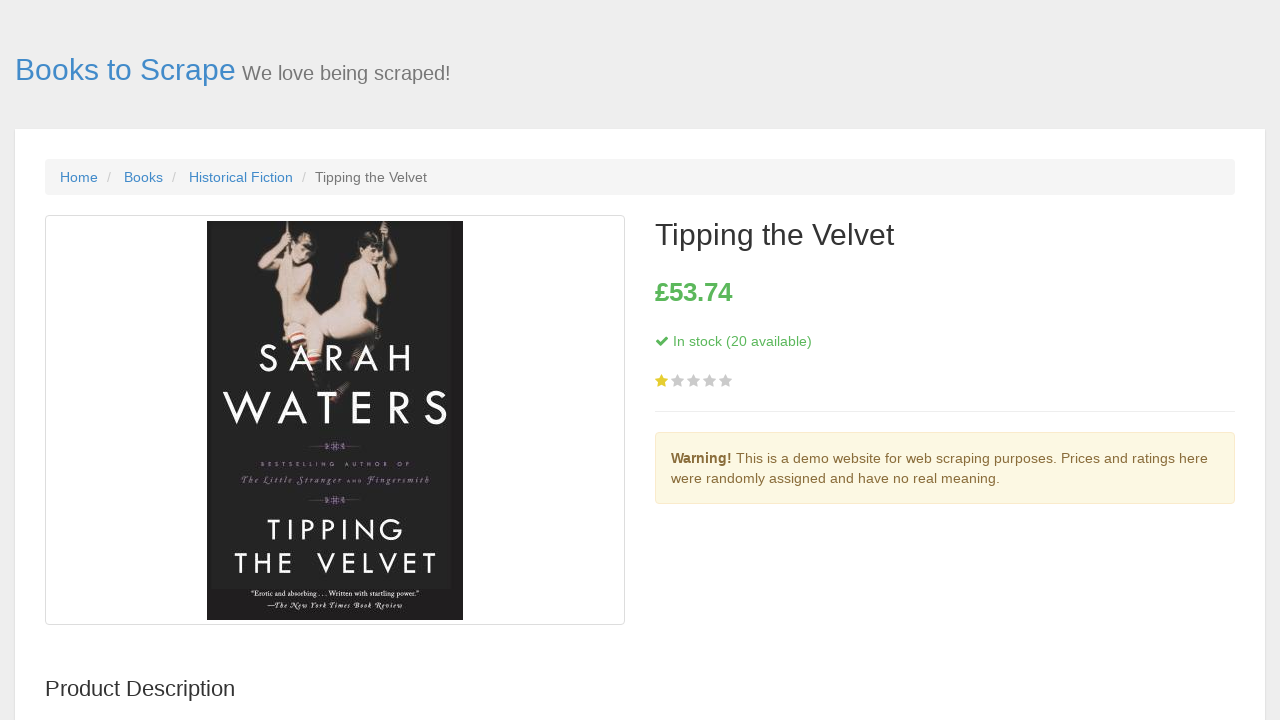

Second book detail page loaded and stock info displayed
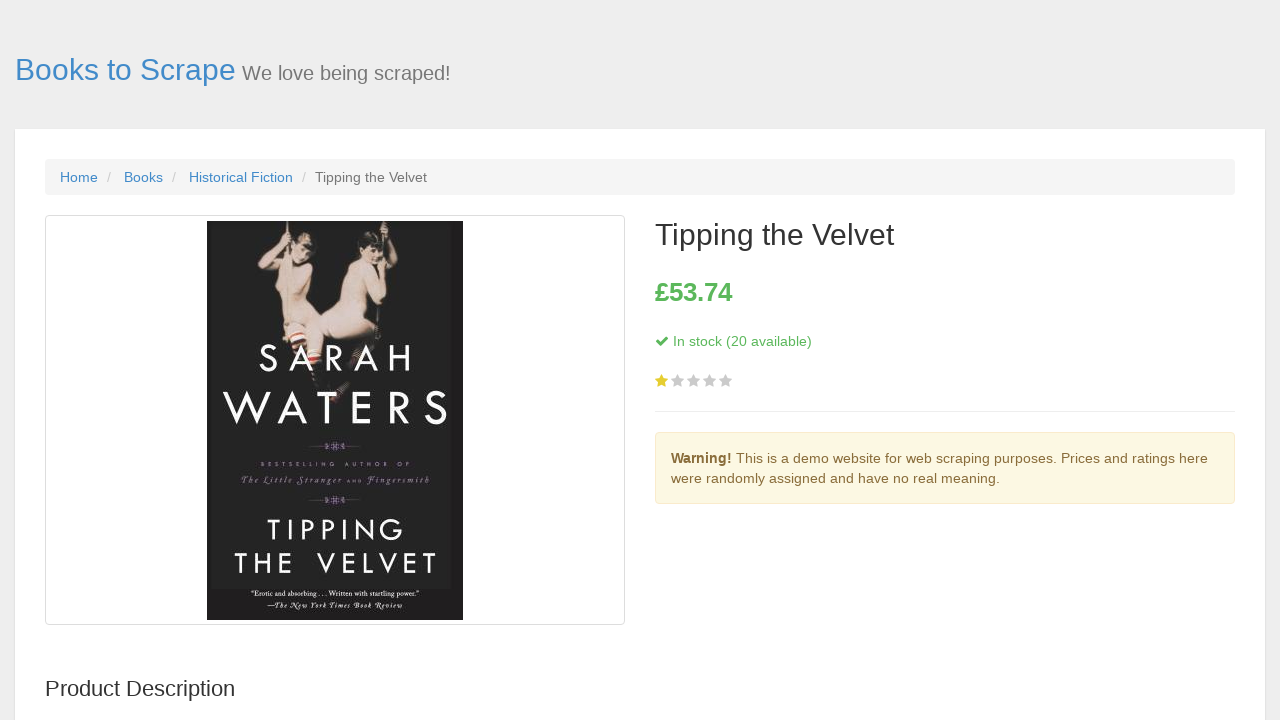

Navigated back to book catalog listing
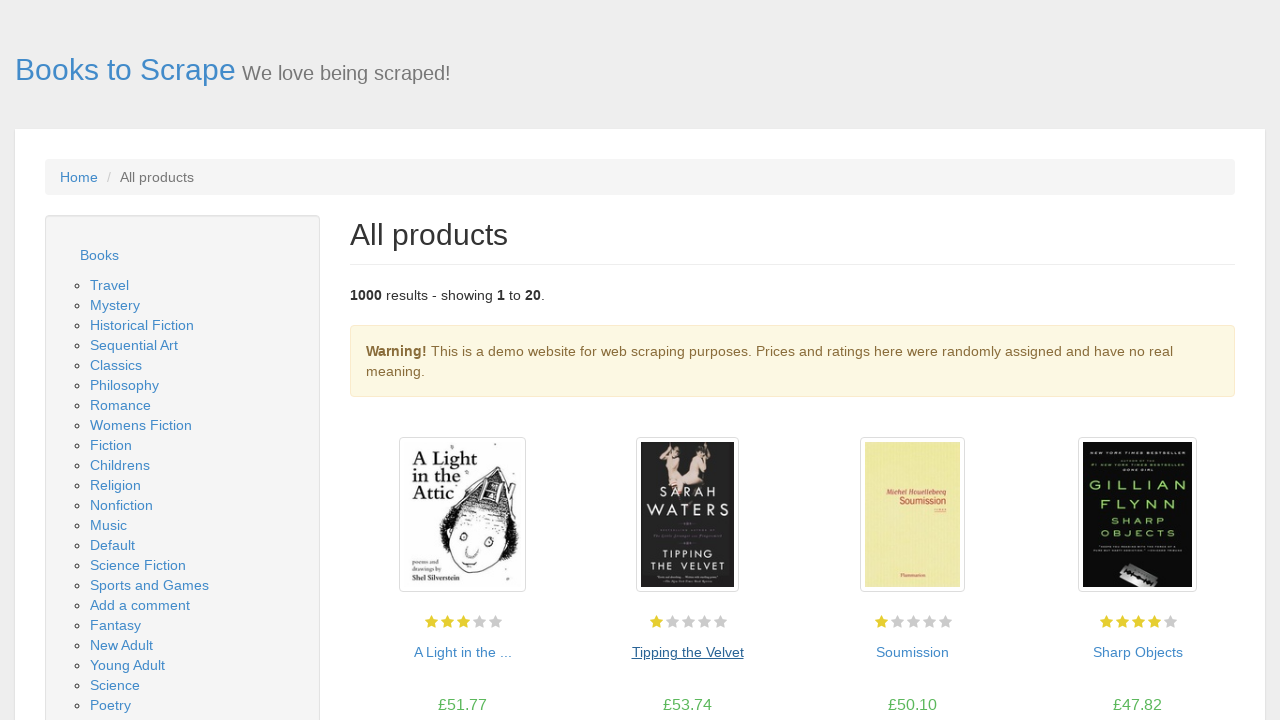

Catalog page reloaded with book links visible
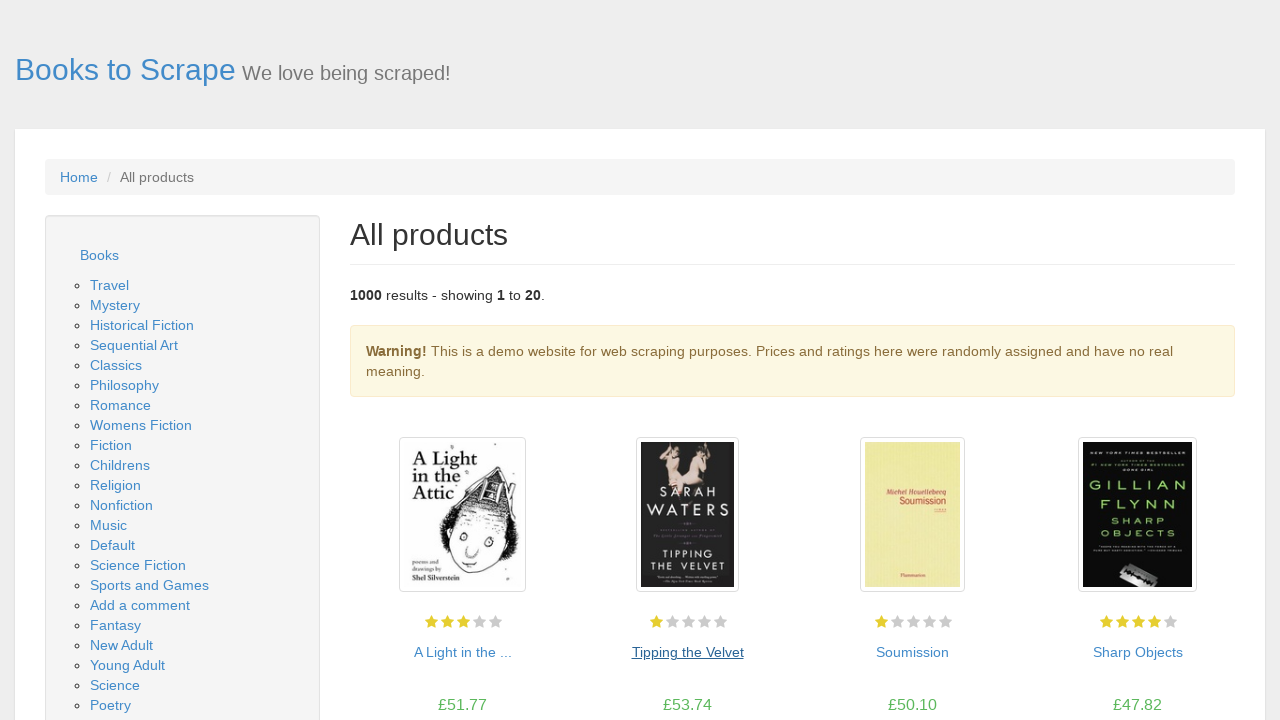

Clicked on the third book link at (912, 652) on article.product_pod h3 a >> nth=2
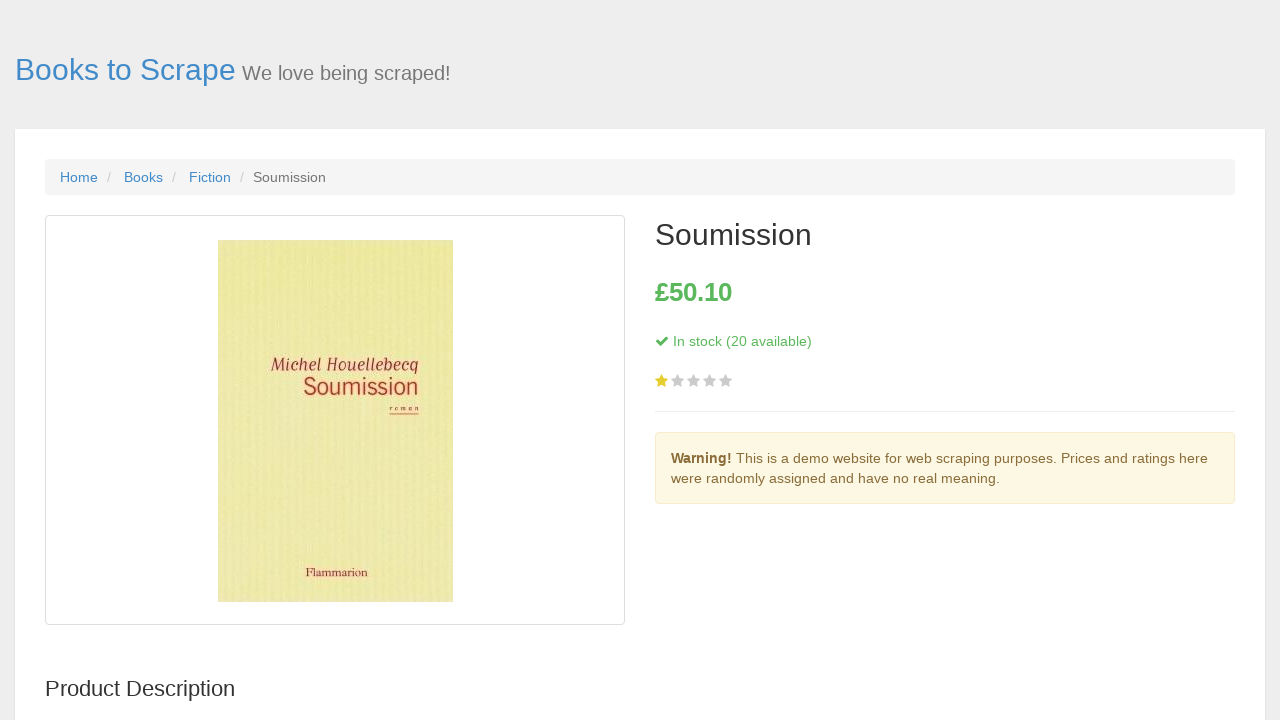

Third book detail page loaded and stock info displayed
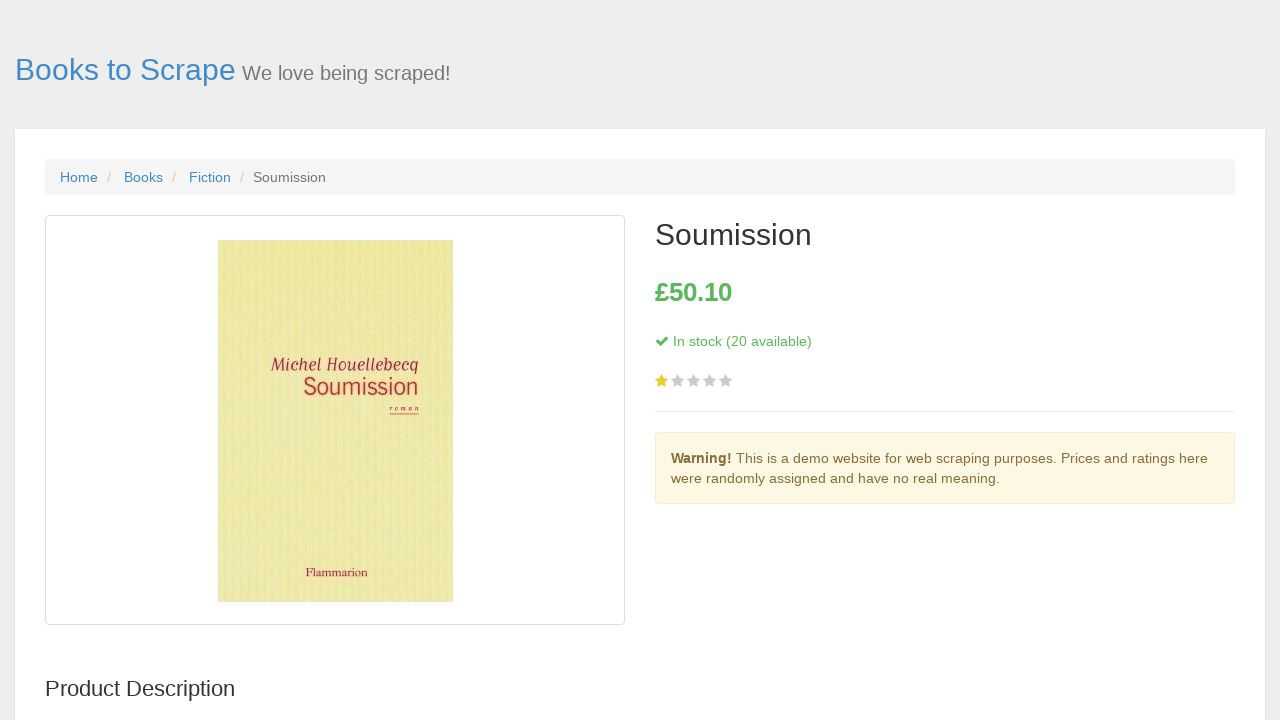

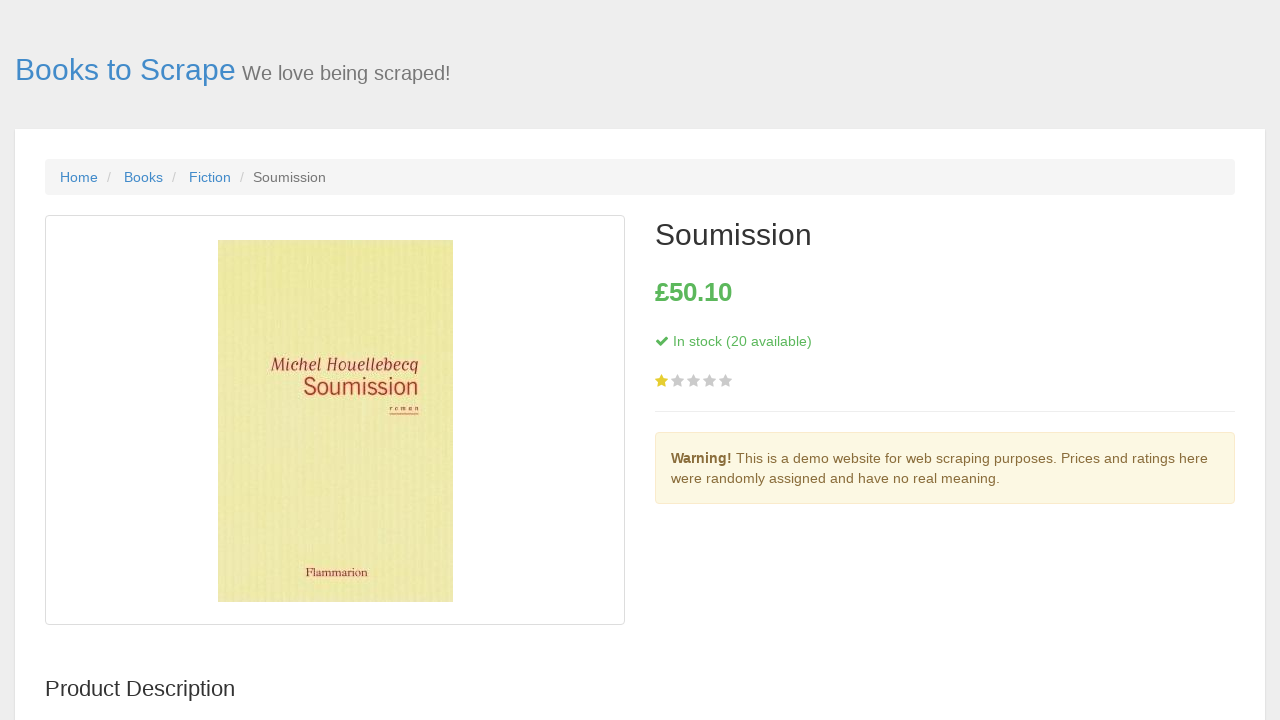